Tests the happy flow of a hotel booking form by navigating to a room reservation page, filling in personal details (first name, last name, email, phone), and submitting the reservation.

Starting URL: https://automationintesting.online/

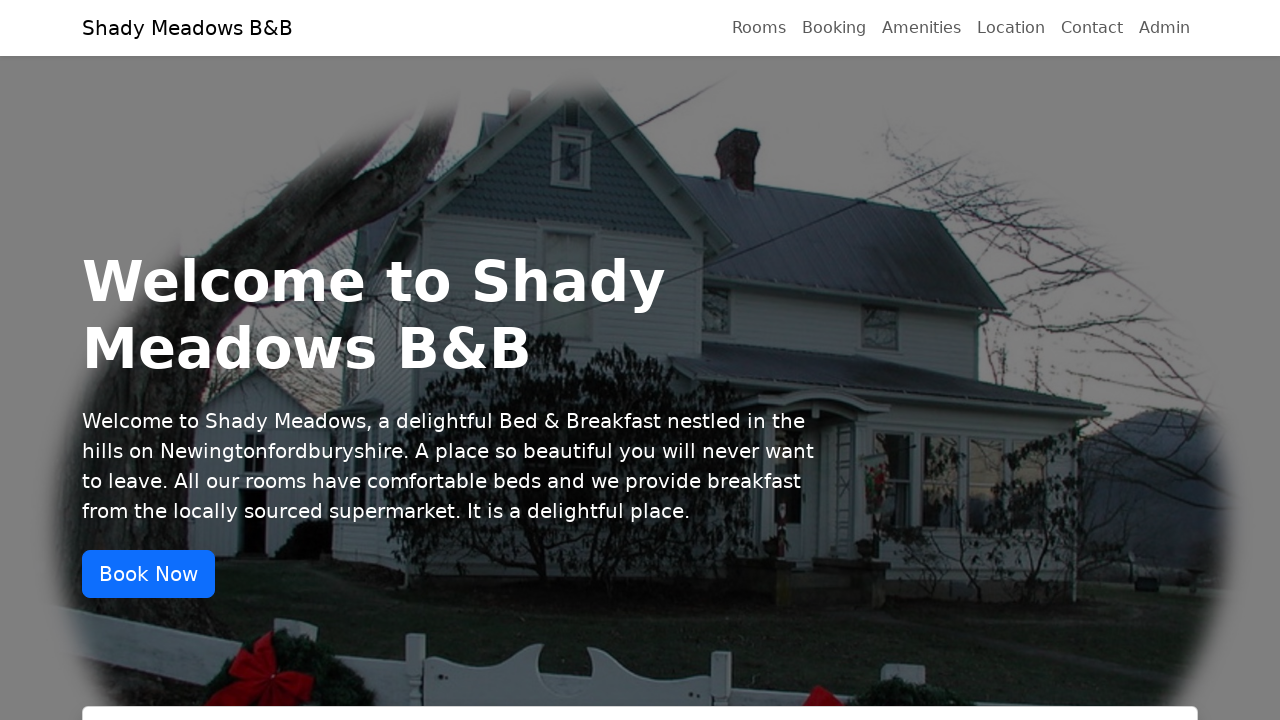

Clicked reservation button for room 1 at (369, 360) on a.btn.btn-primary[href*='/reservation/1']
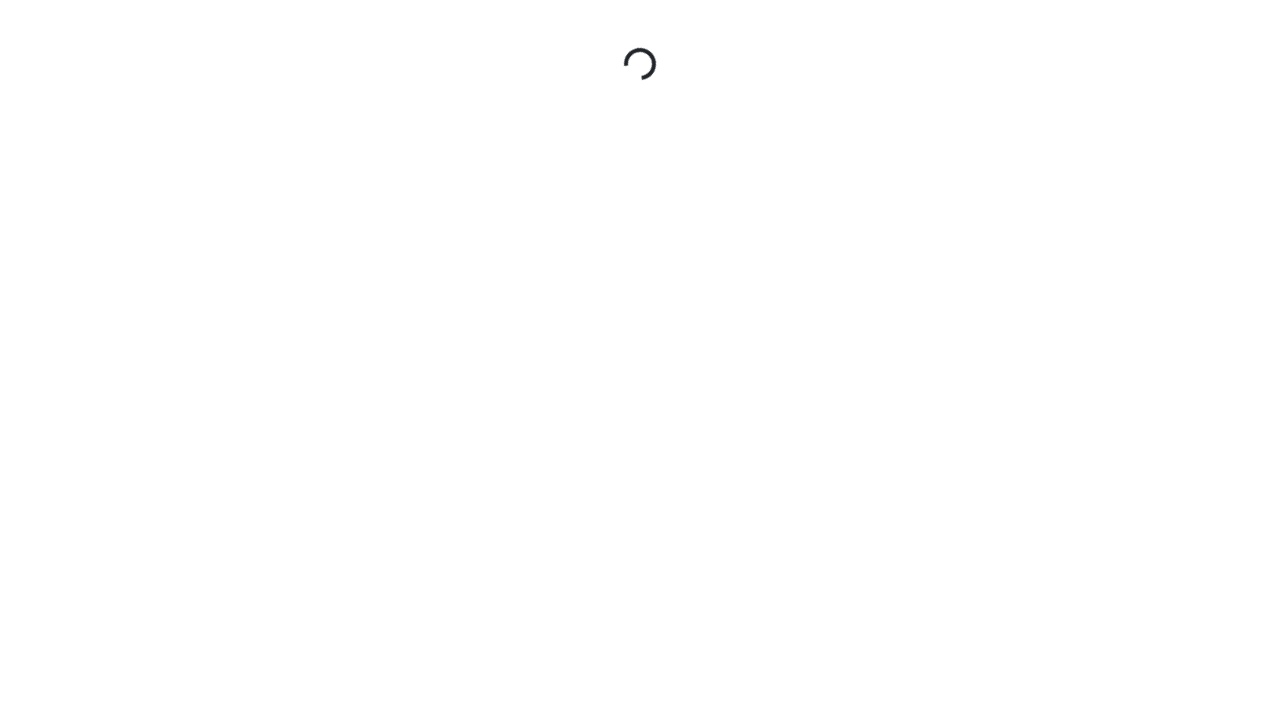

Navigated to reservation page for room 1
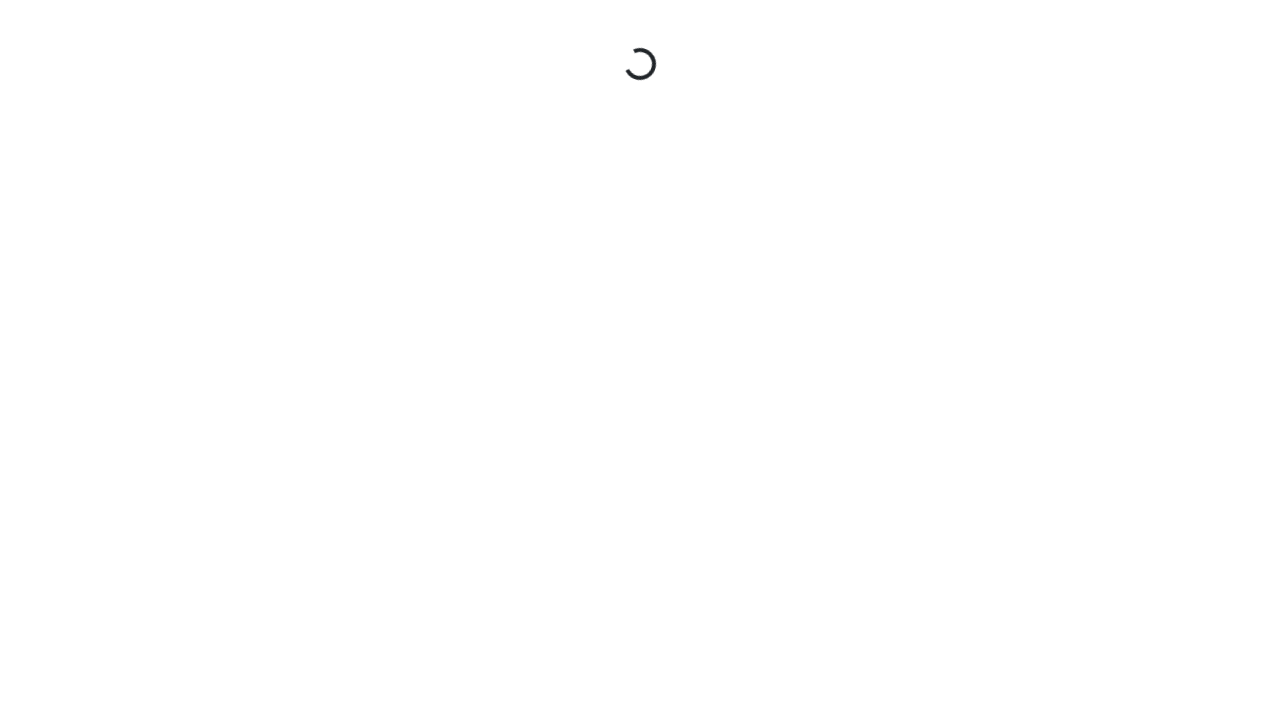

Reserve Now button became visible
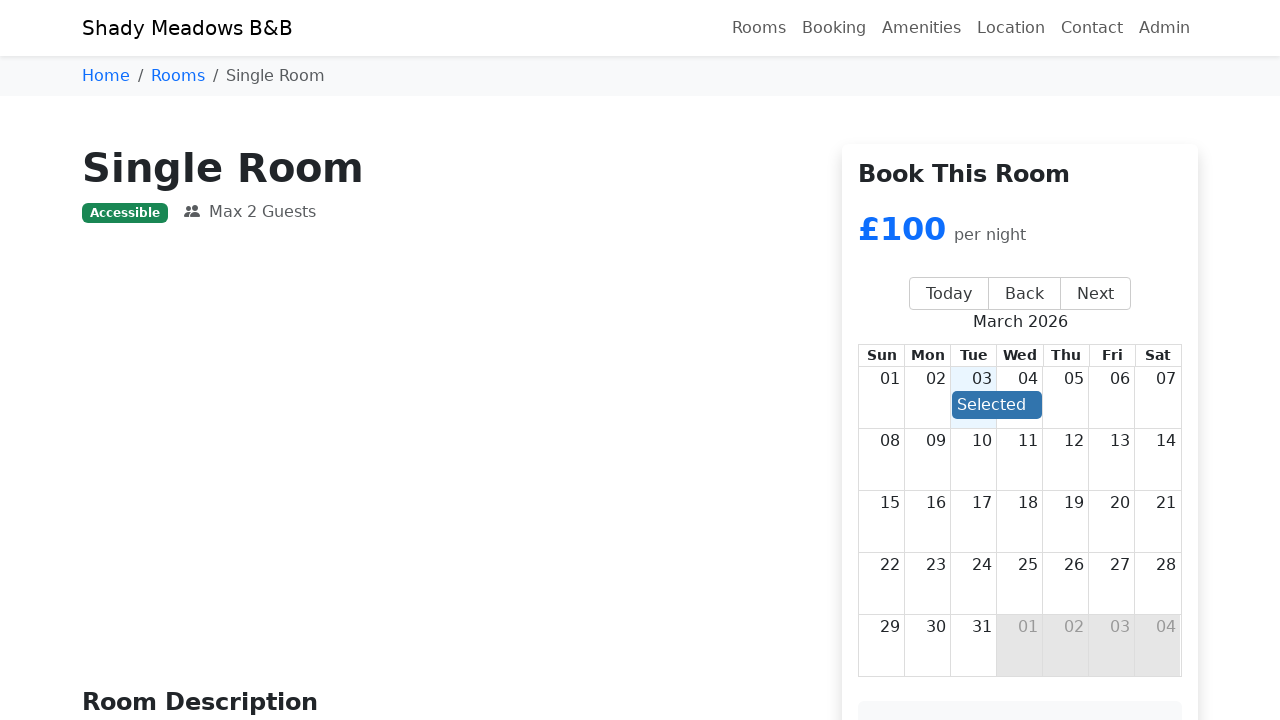

Clicked Reserve Now button to open booking form at (1020, 361) on #doReservation
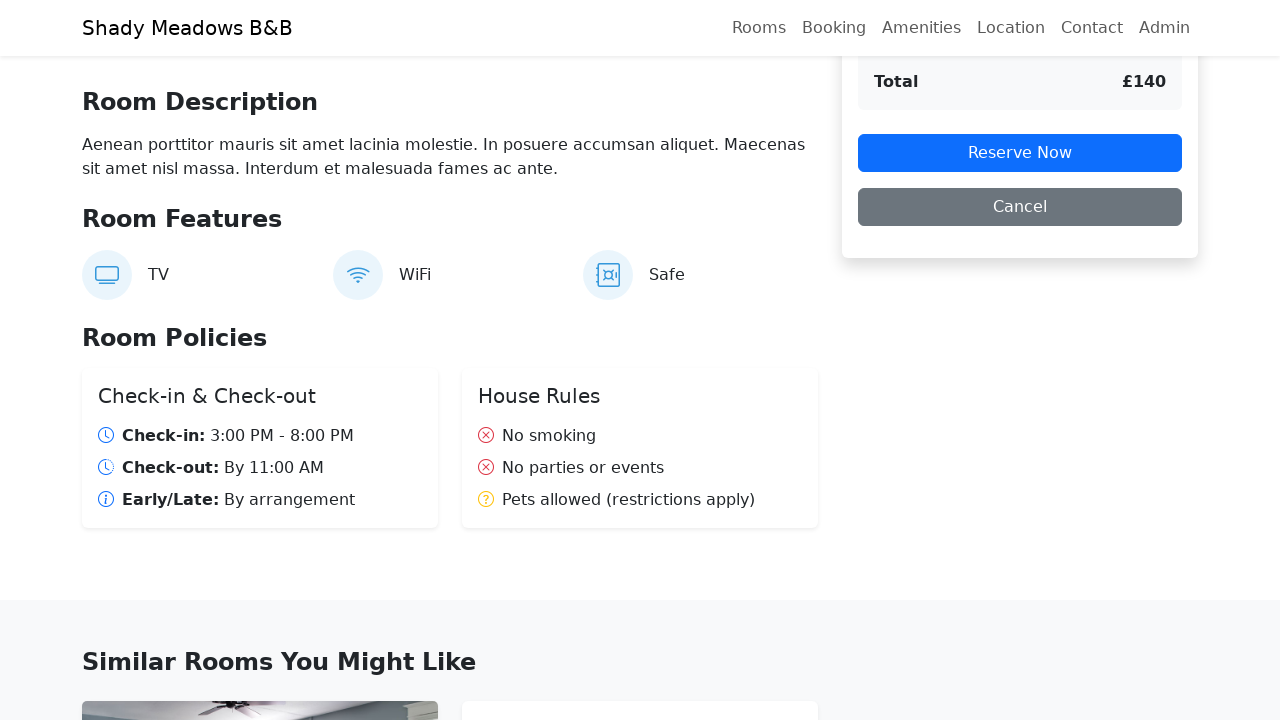

Booking form became visible
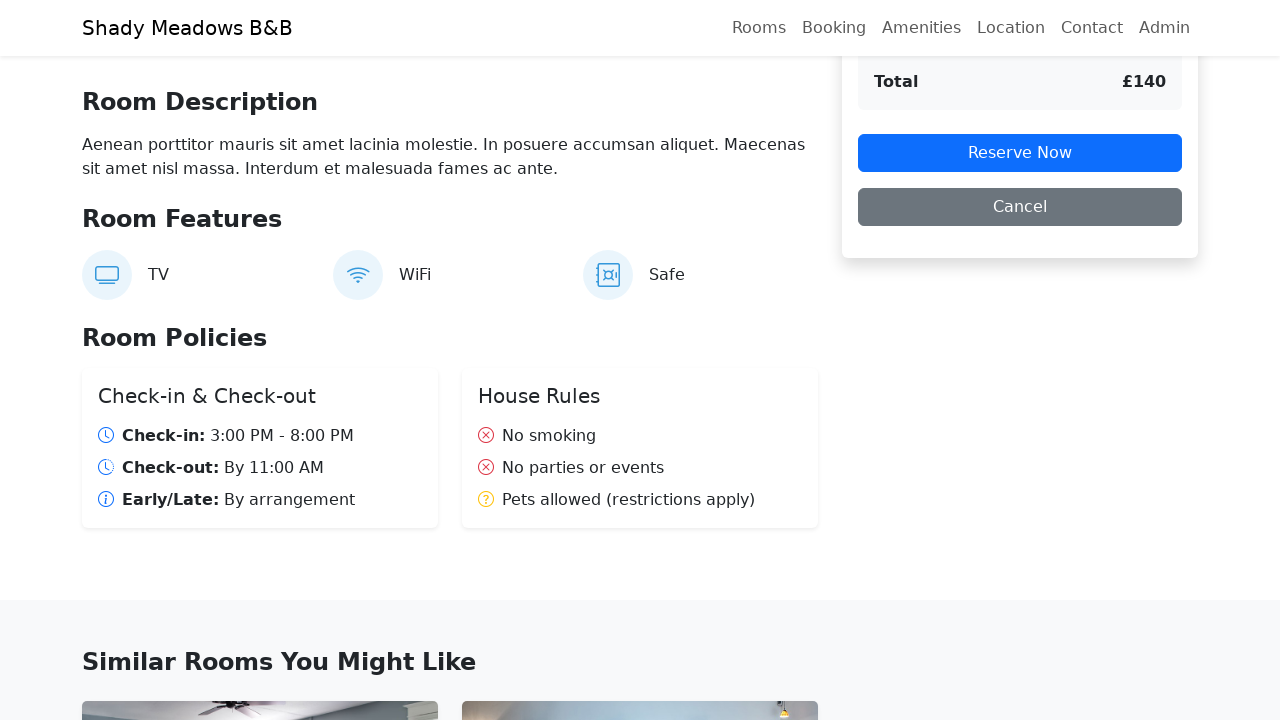

Filled first name field with 'Raul' on input[name='firstname']
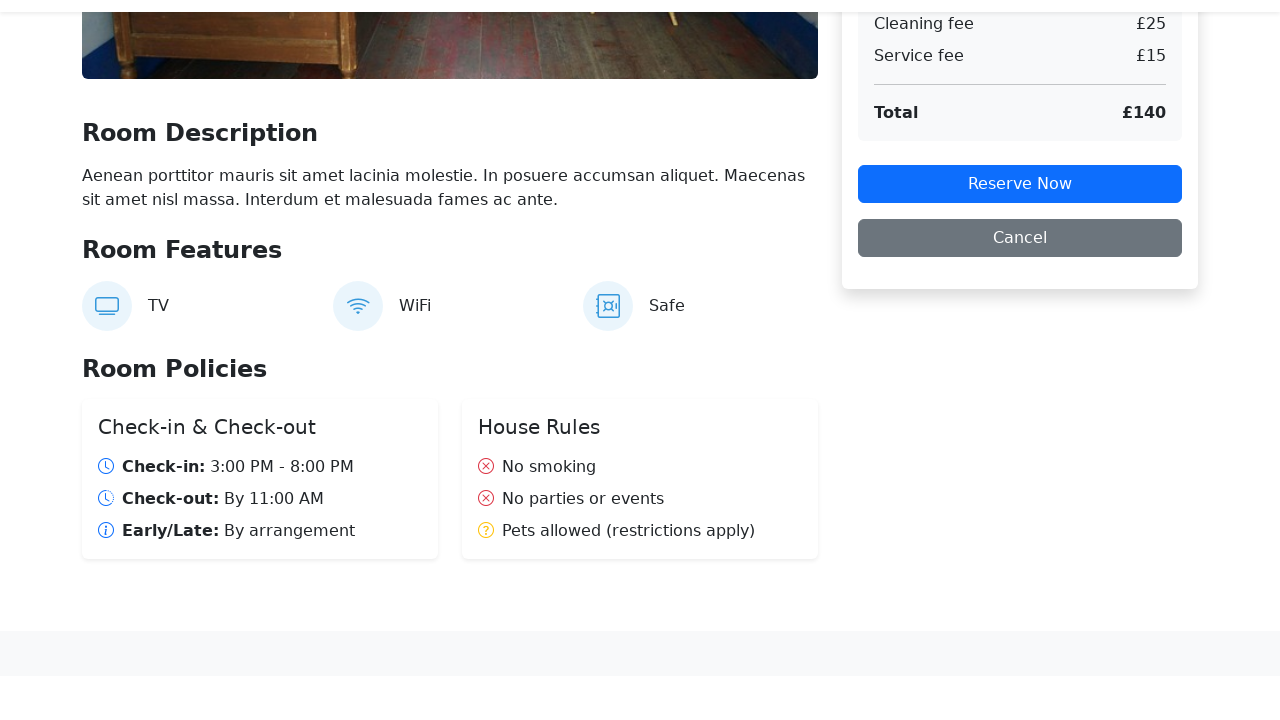

Filled last name field with 'Oproiu' on input[name='lastname']
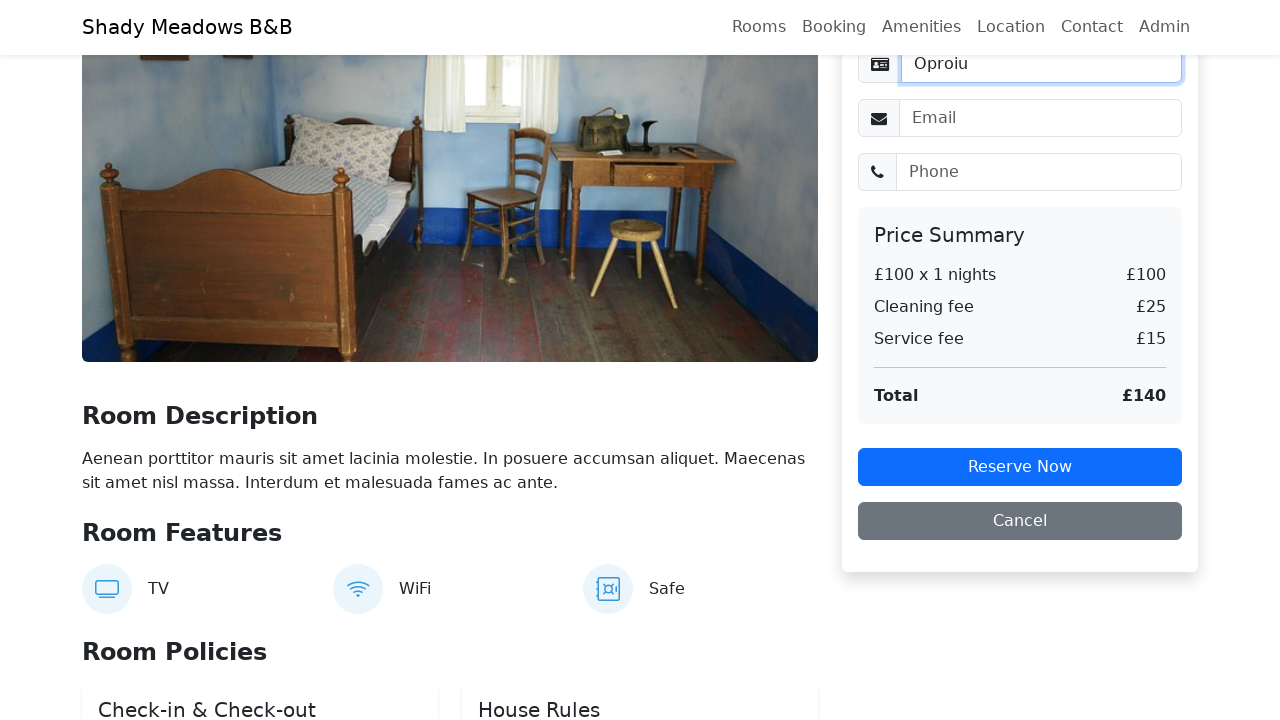

Filled email field with 'oproiuraul4@gmail.com' on input[name='email']
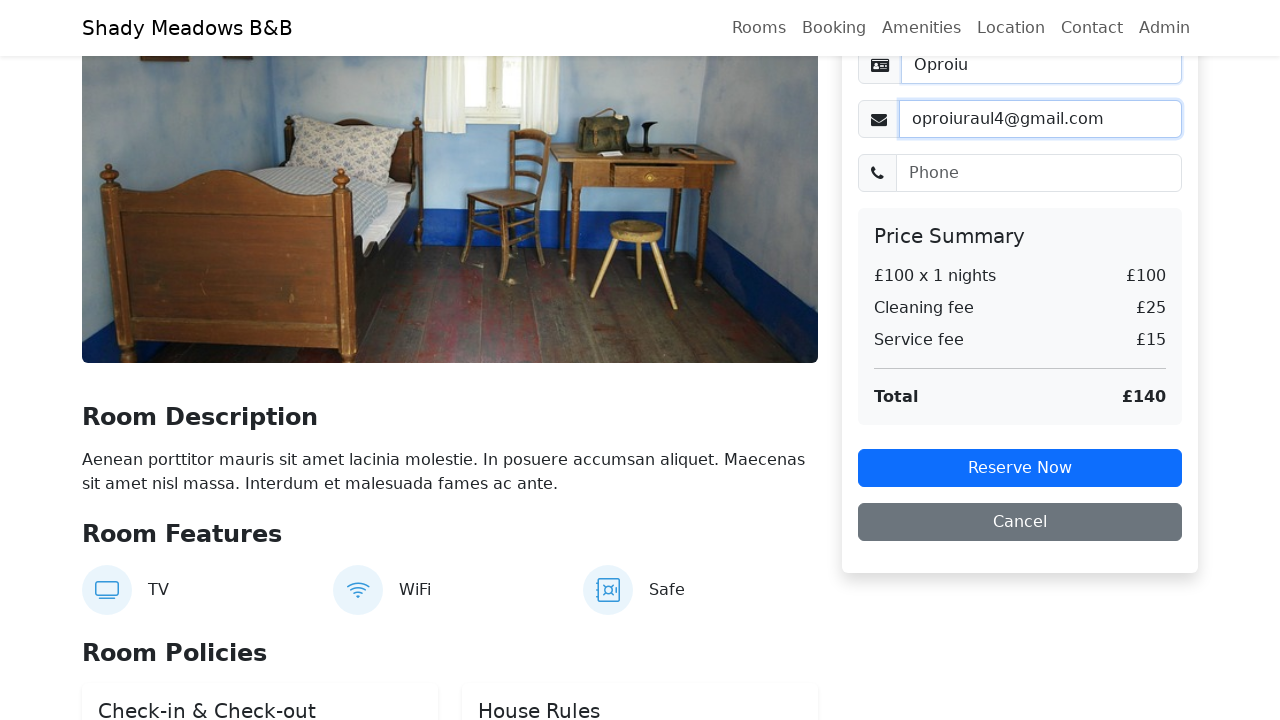

Filled phone field with '07411111111' on input[name='phone']
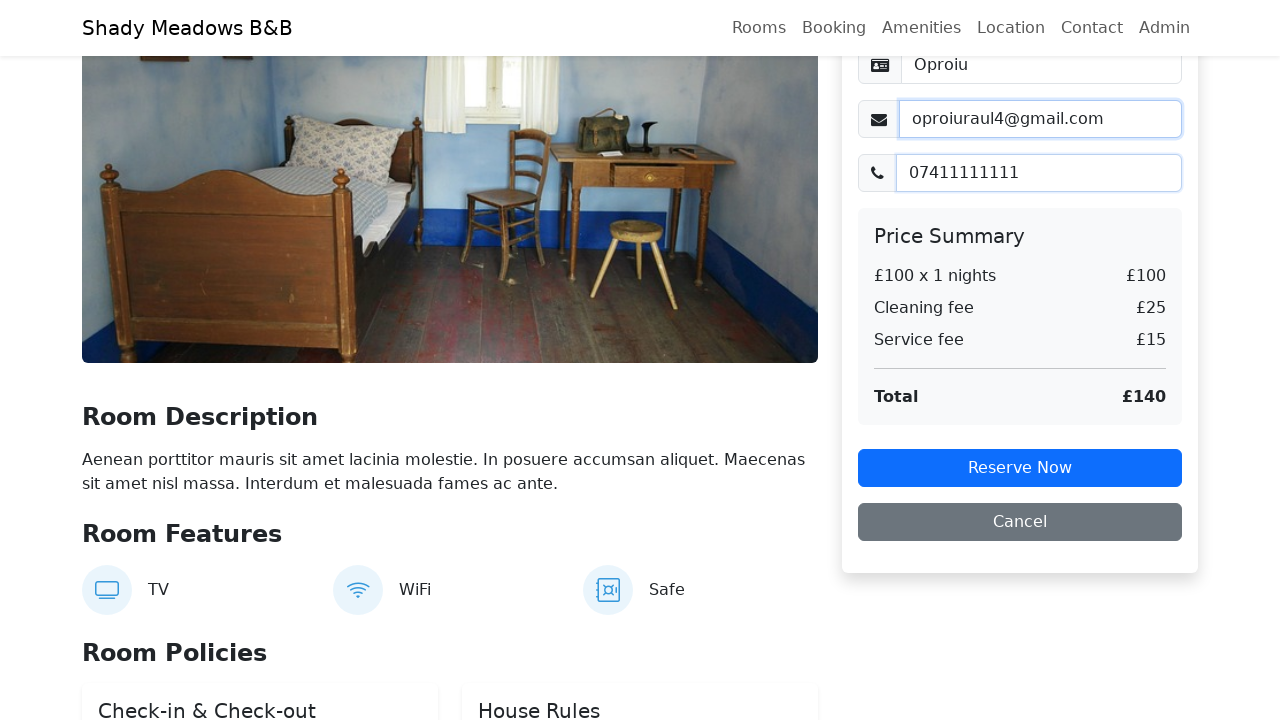

Clicked Reserve Now button to submit the booking form at (1020, 468) on internal:role=button[name="Reserve Now"i]
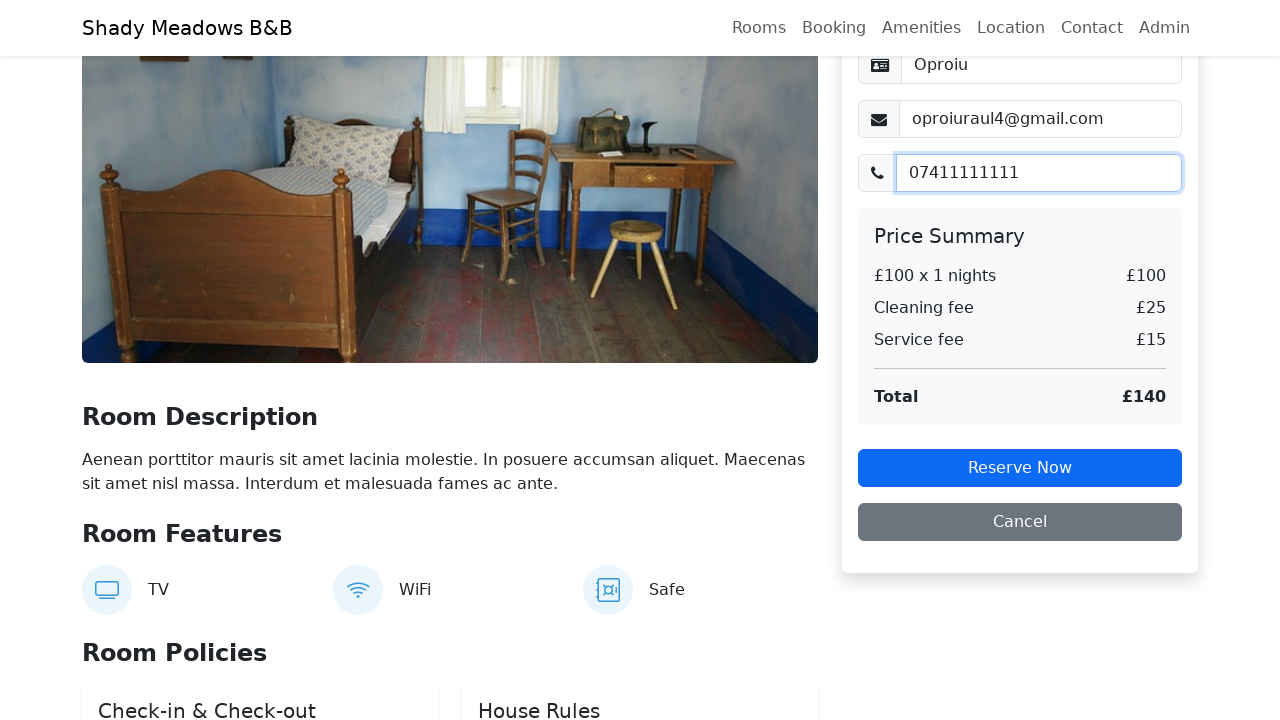

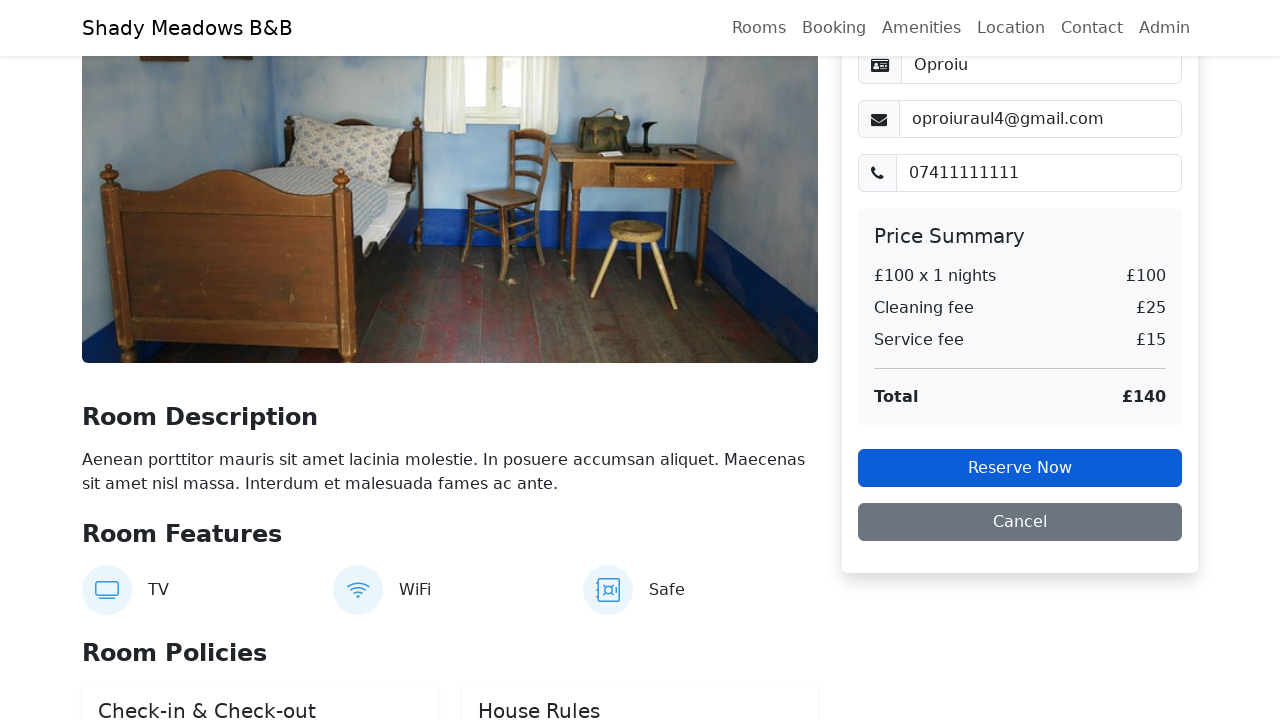